Tests JavaScript alert handling by clicking the alert button, accepting the alert, and verifying the result message

Starting URL: https://the-internet.herokuapp.com/javascript_alerts

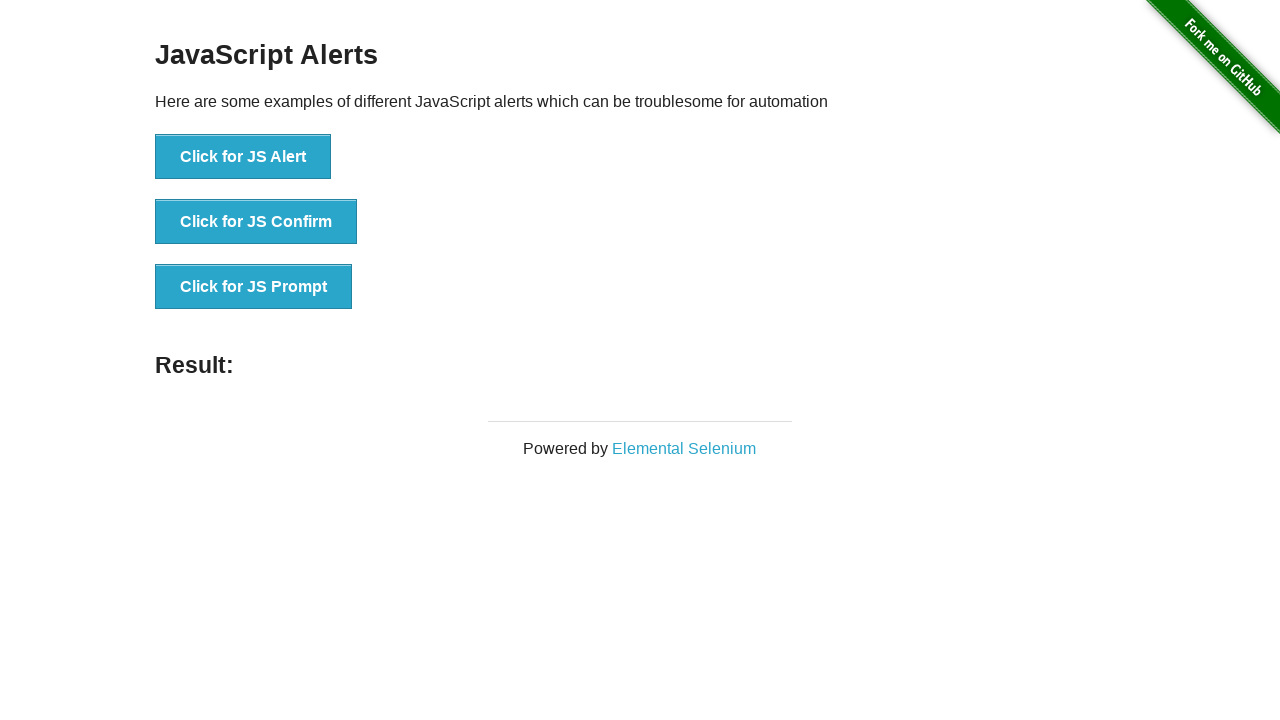

Set up dialog handler to accept alerts
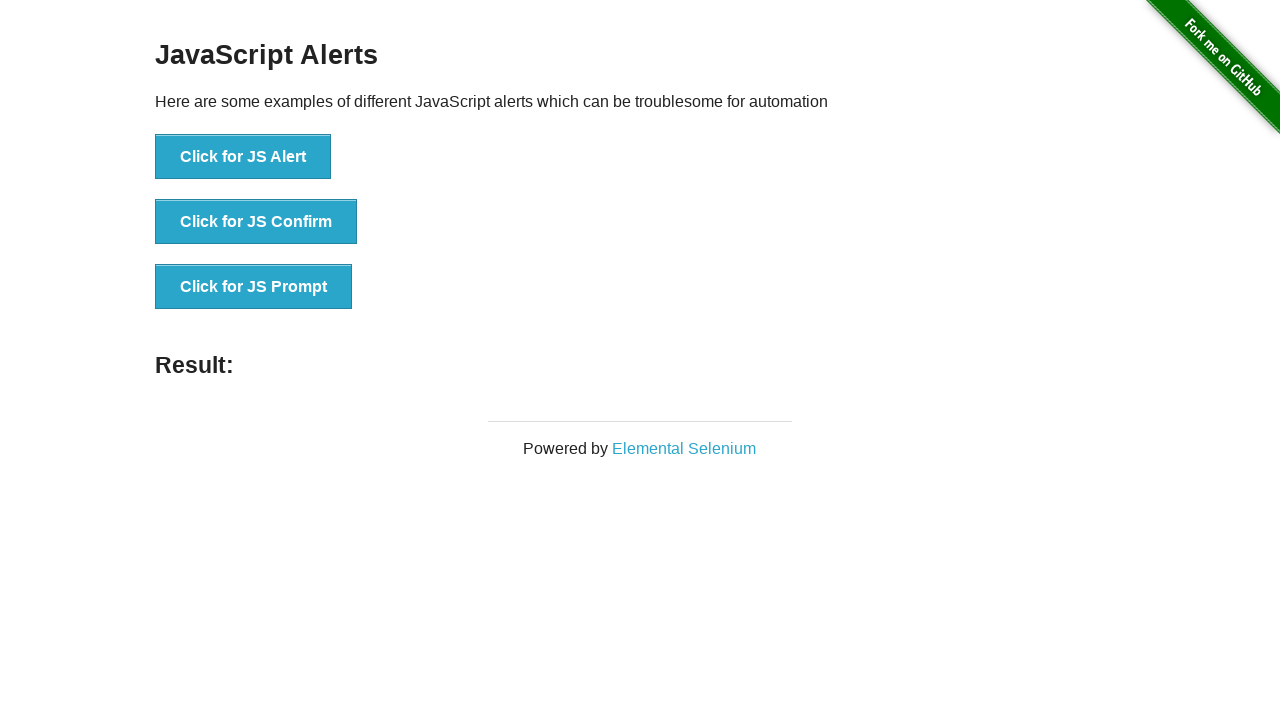

Clicked the JavaScript alert button at (243, 157) on [onclick='jsAlert()']
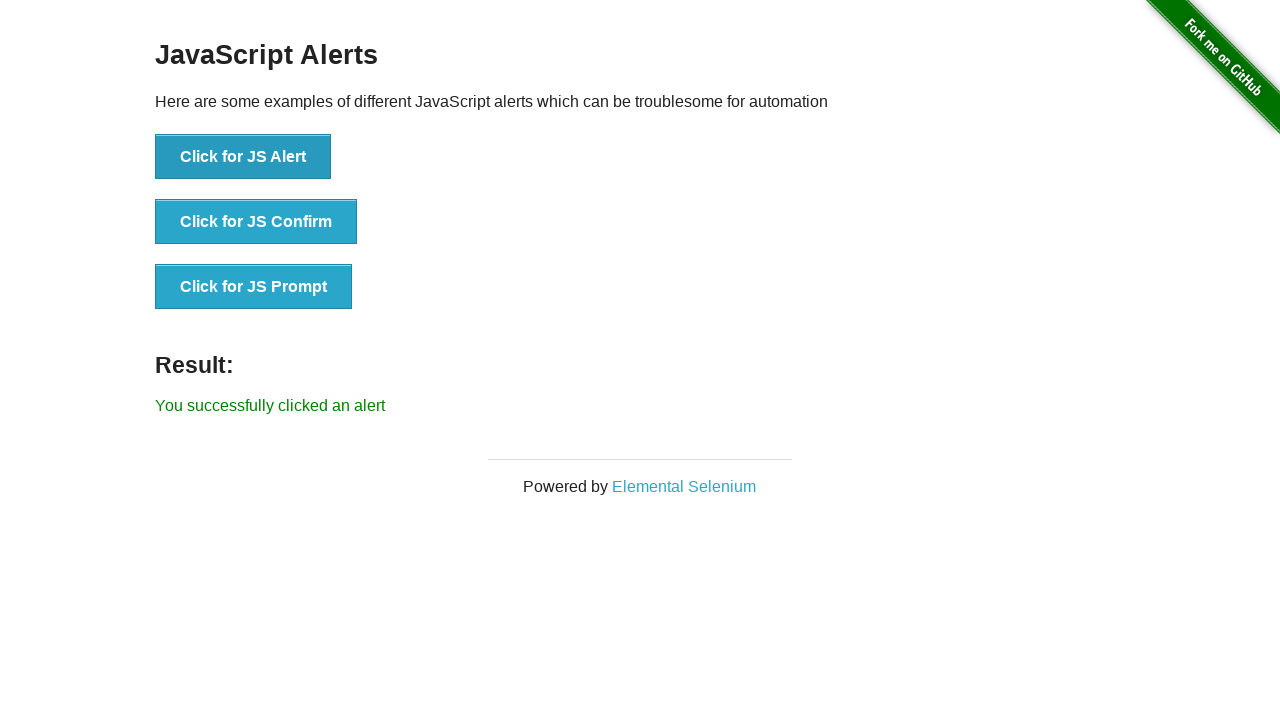

Result message appeared after accepting alert
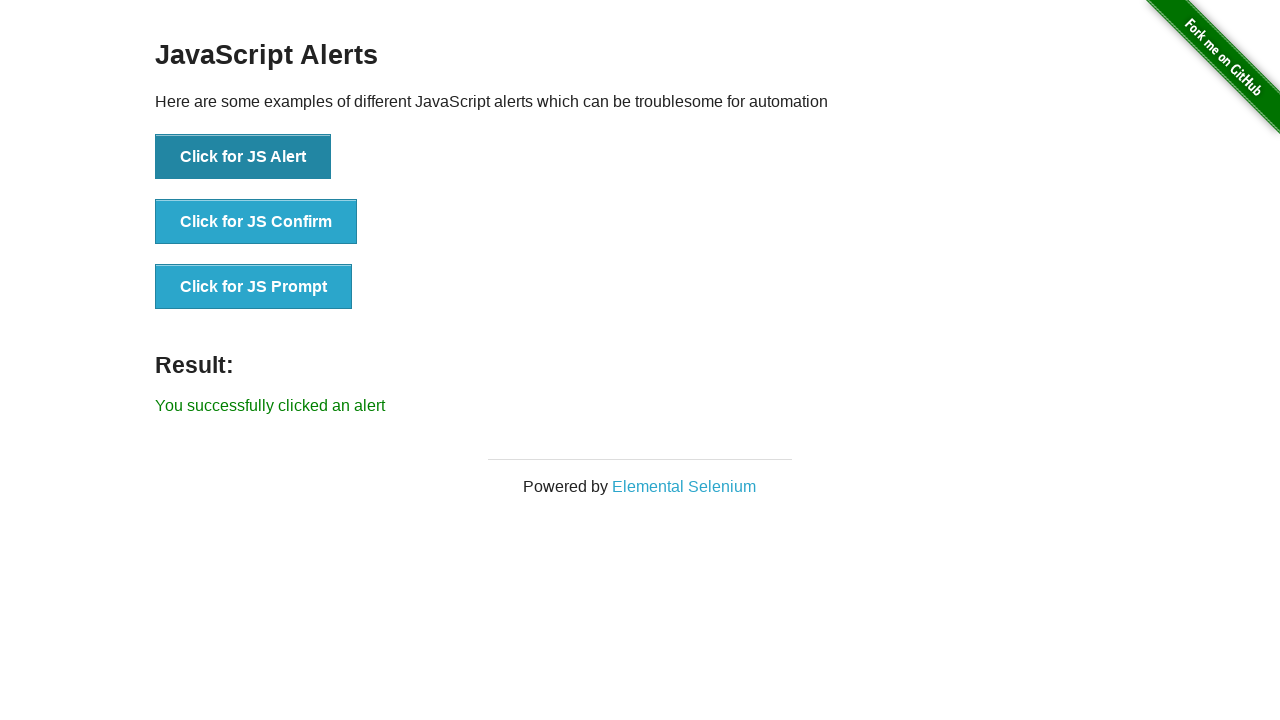

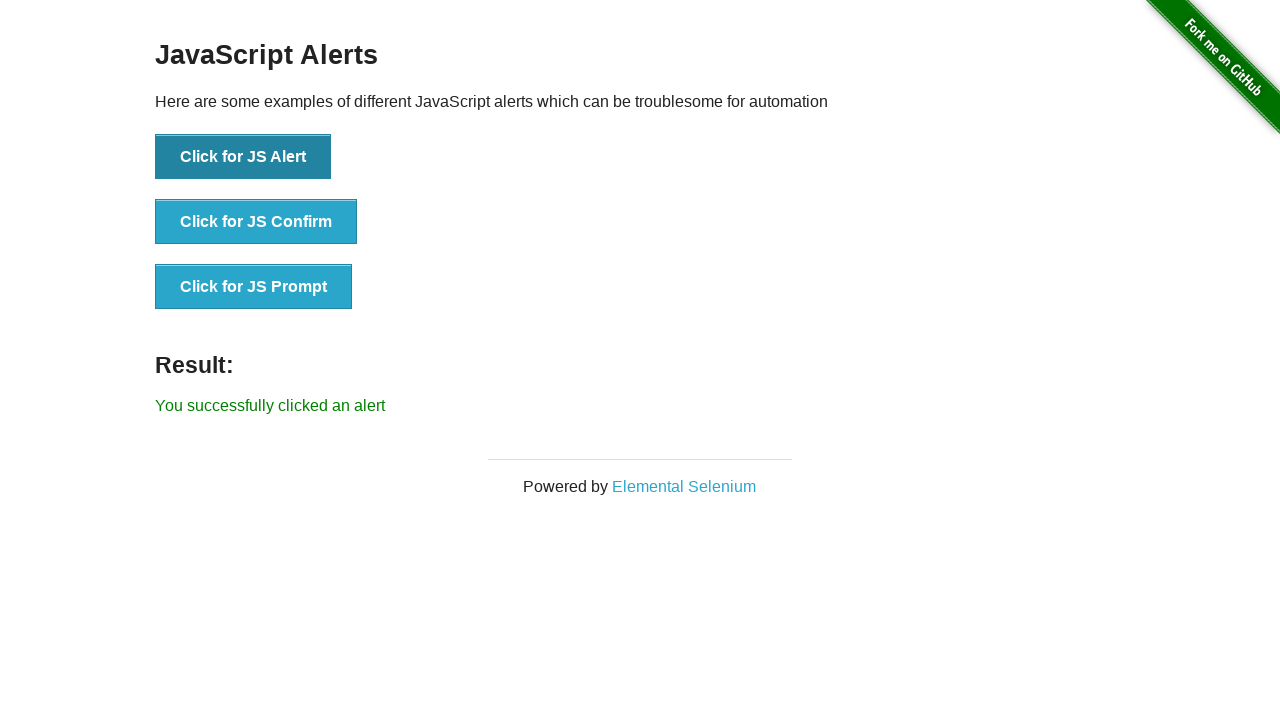